Tests iframe switching and JavaScript confirm dialog handling by clicking a button inside an iframe and dismissing the resulting alert

Starting URL: https://www.w3schools.com/js/tryit.asp?filename=tryjs_confirm

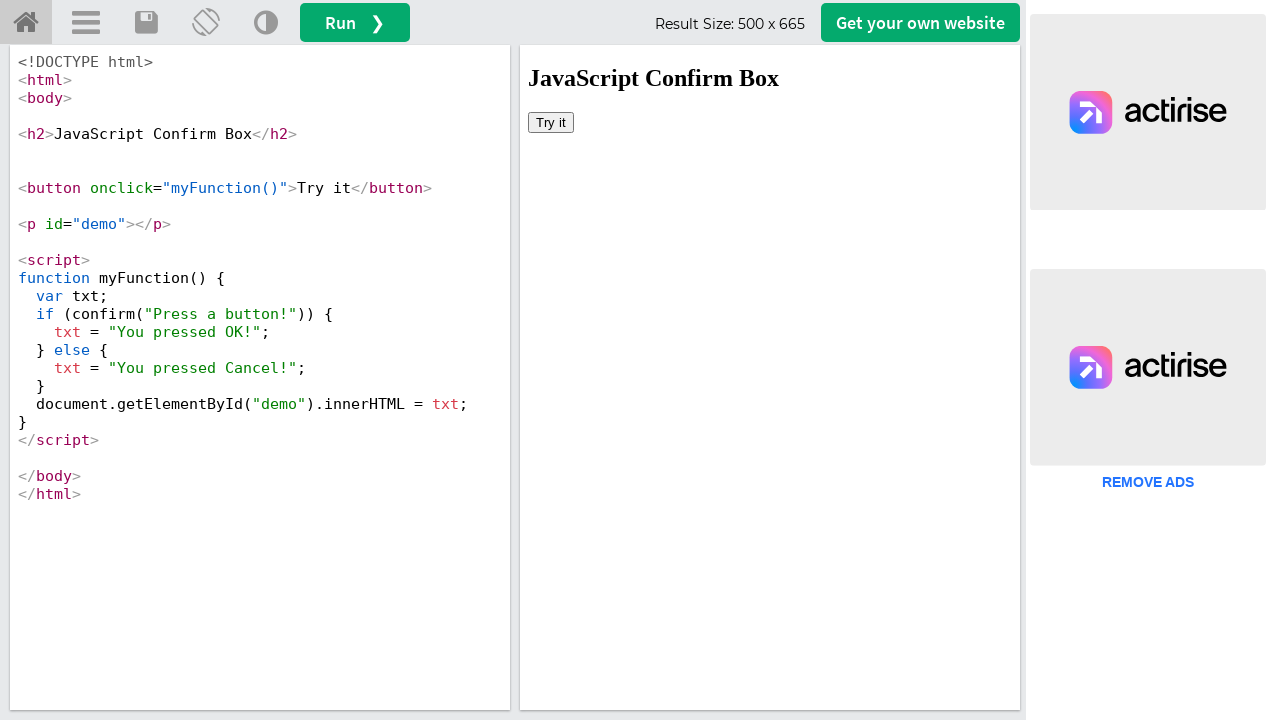

Switched to iframe with id 'iframeResult'
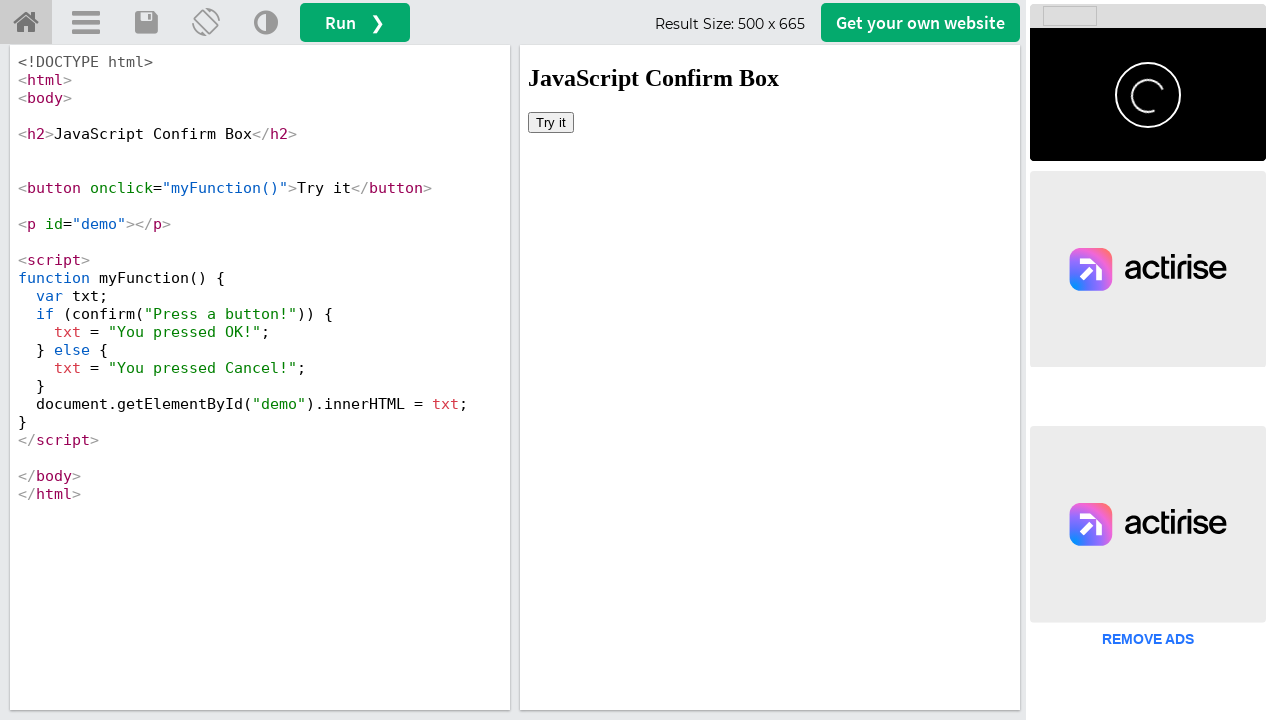

Clicked 'Try it' button inside iframe at (551, 122) on button:has-text('Try it')
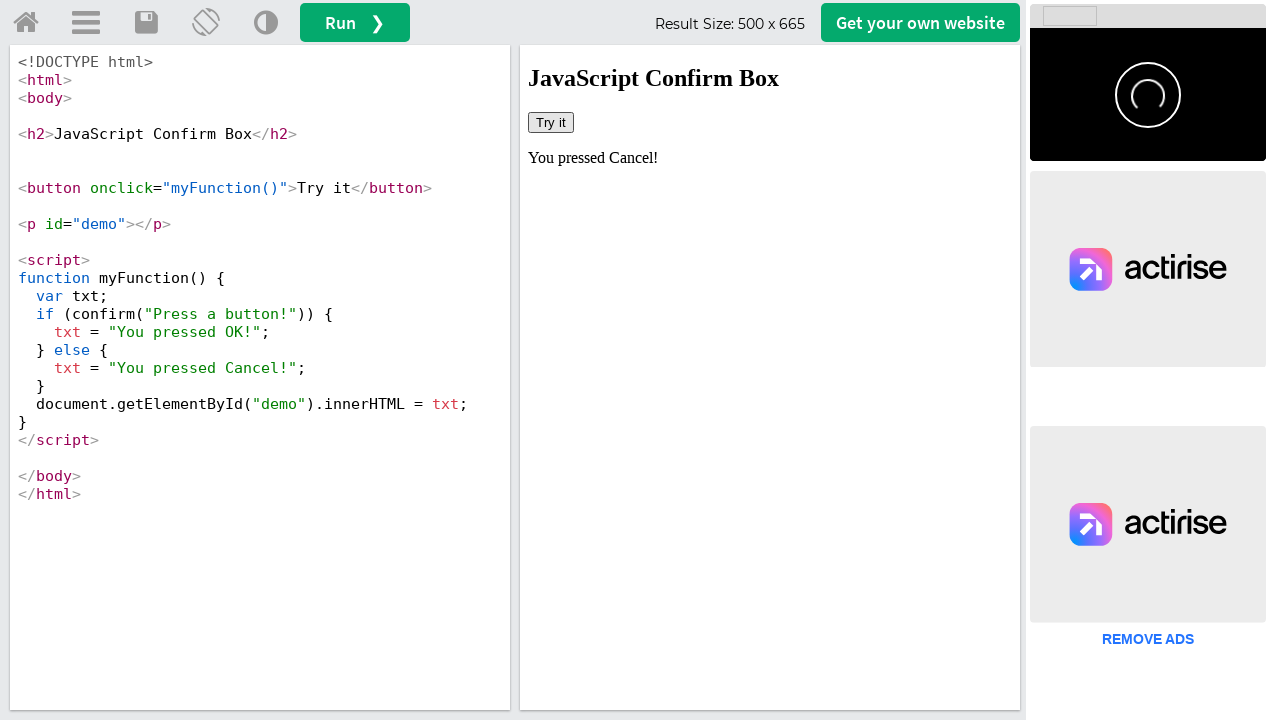

Set up dialog handler to dismiss confirm dialog
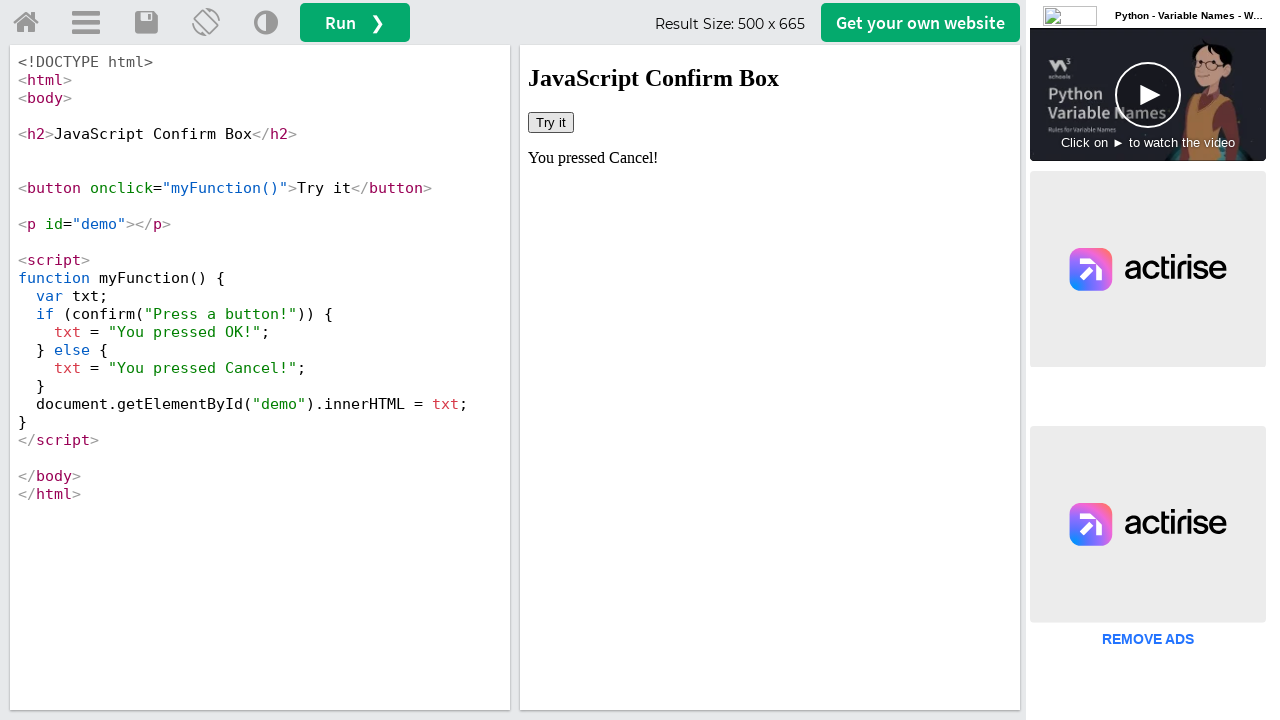

Waited for demo element to display 'Cancel' text
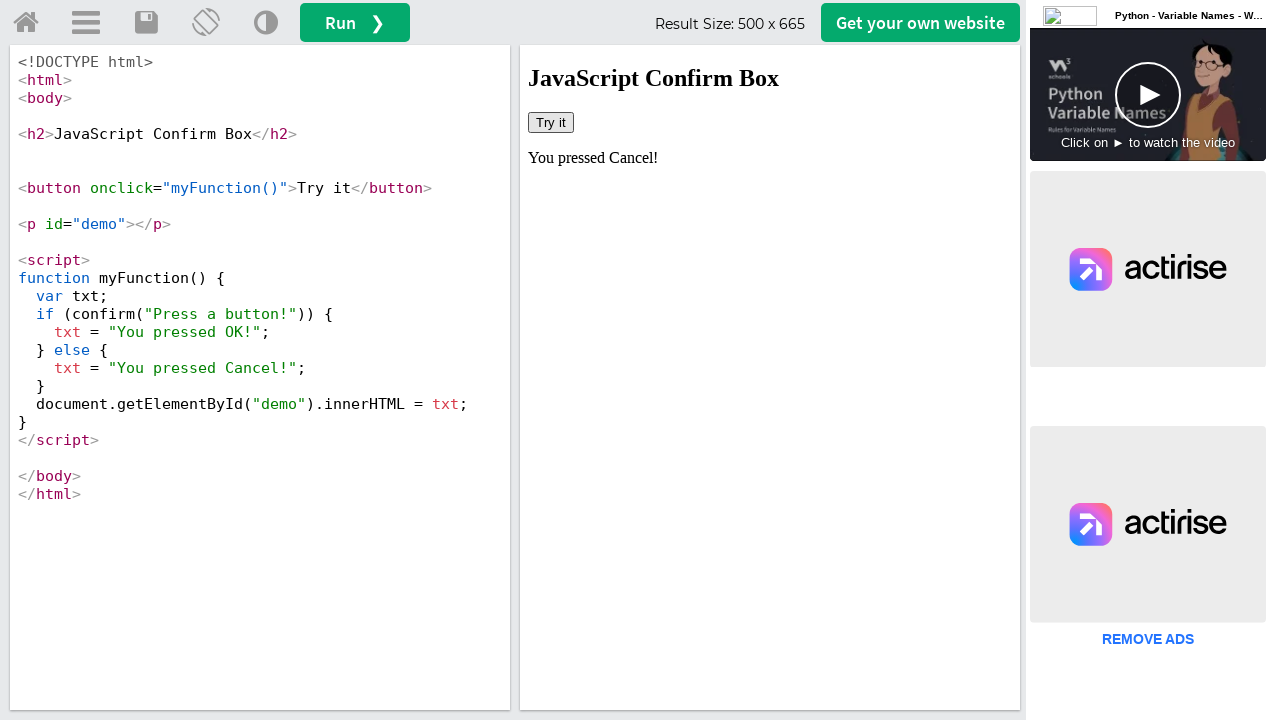

Retrieved text content from demo element
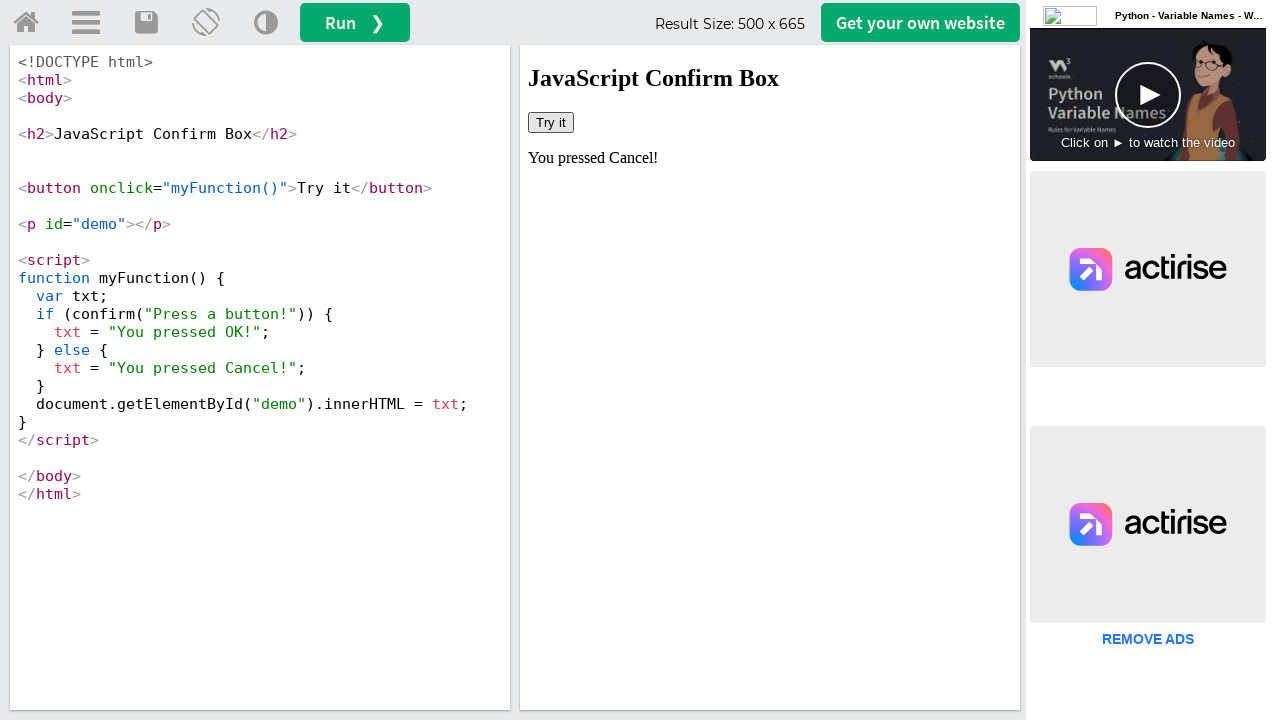

Assertion passed: 'Cancel' text found in demo element
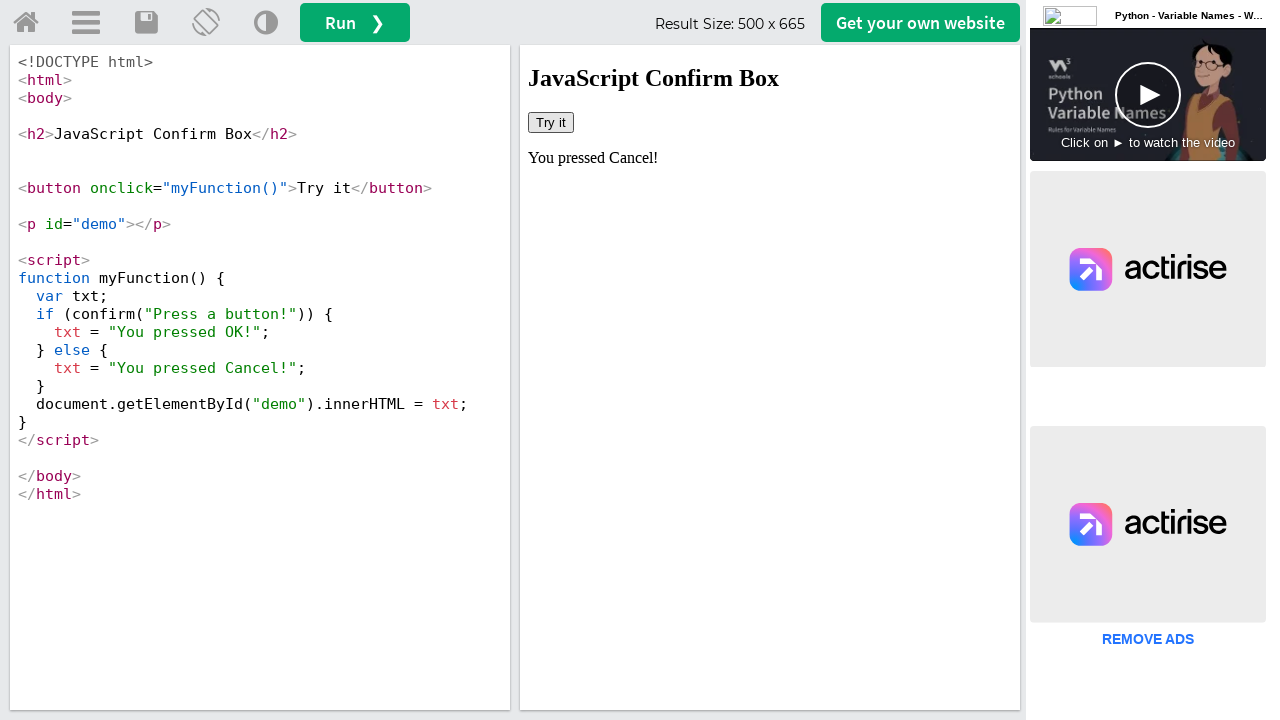

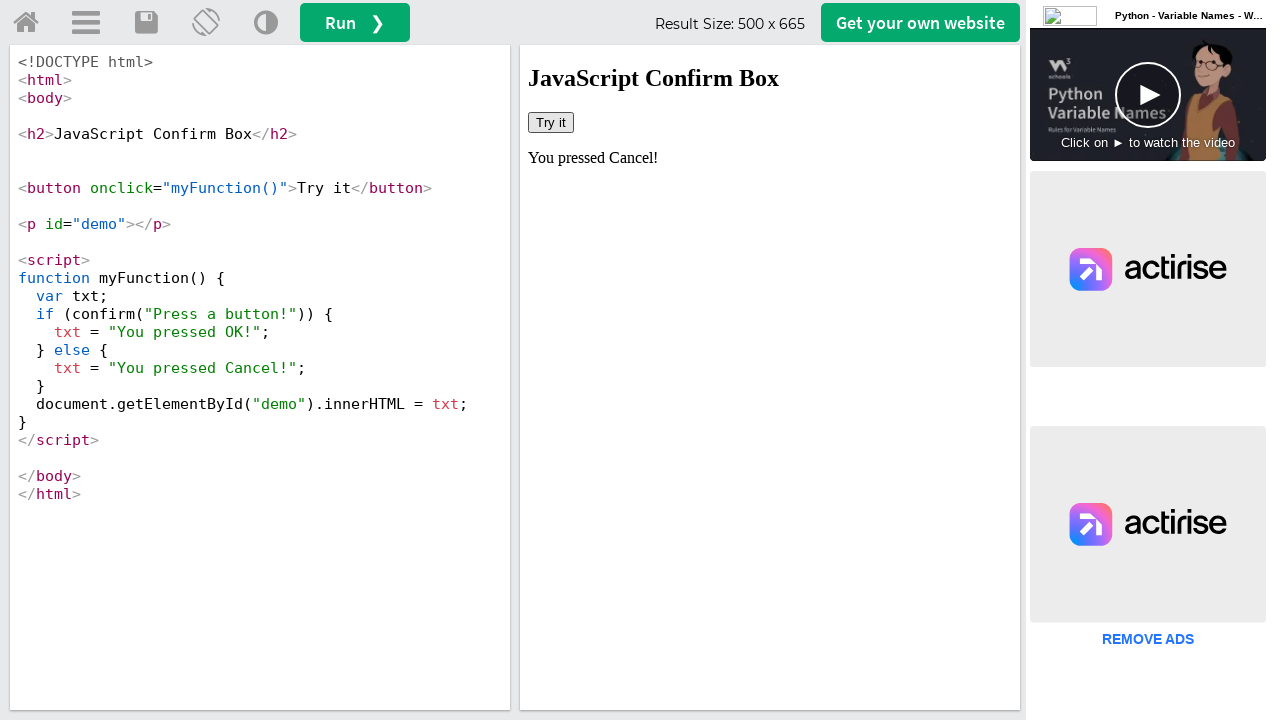